Tests drag and drop functionality by dragging an element from the draggable source to the droppable target area on a test automation practice page.

Starting URL: http://testautomationpractice.blogspot.com/

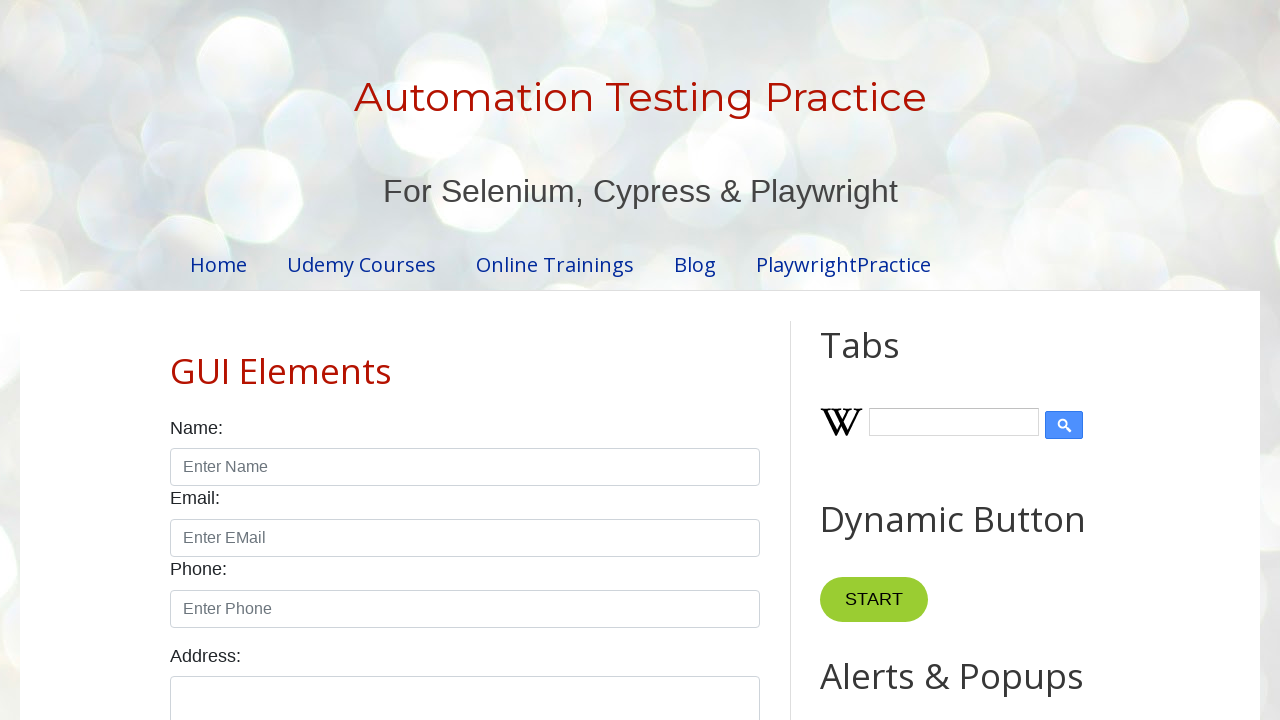

Navigated to test automation practice page
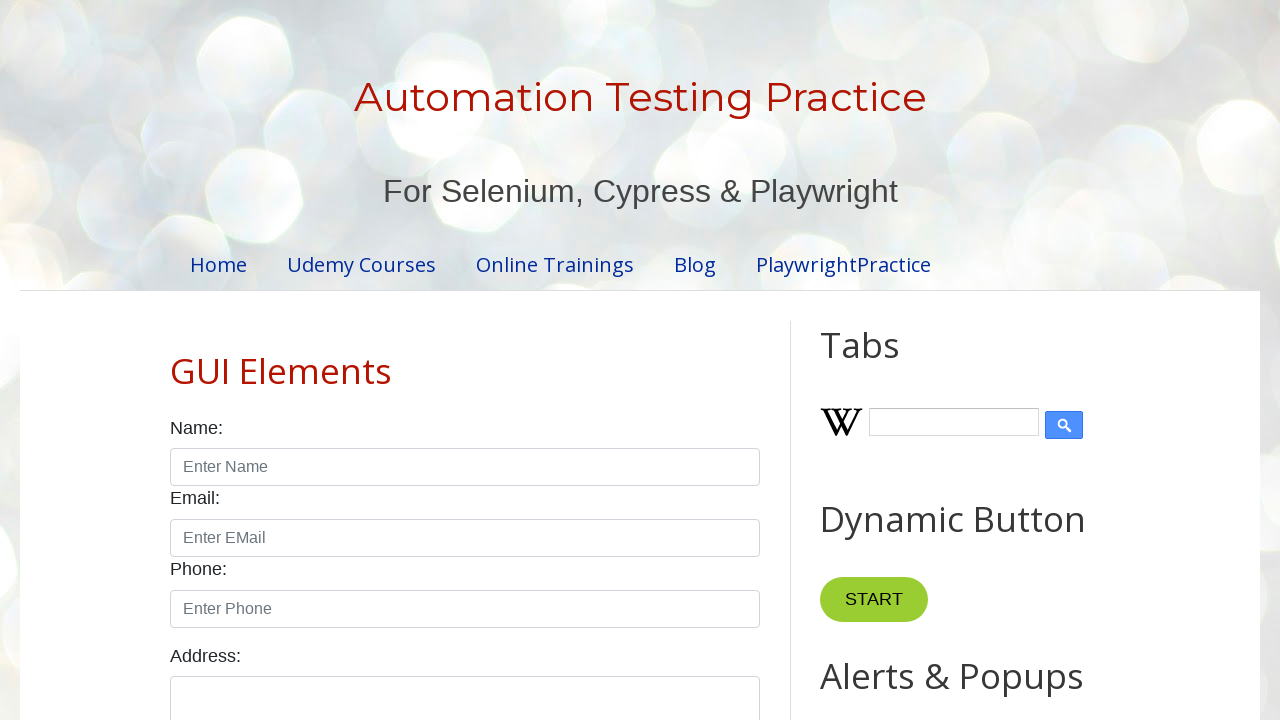

Located draggable element with ID 'draggable'
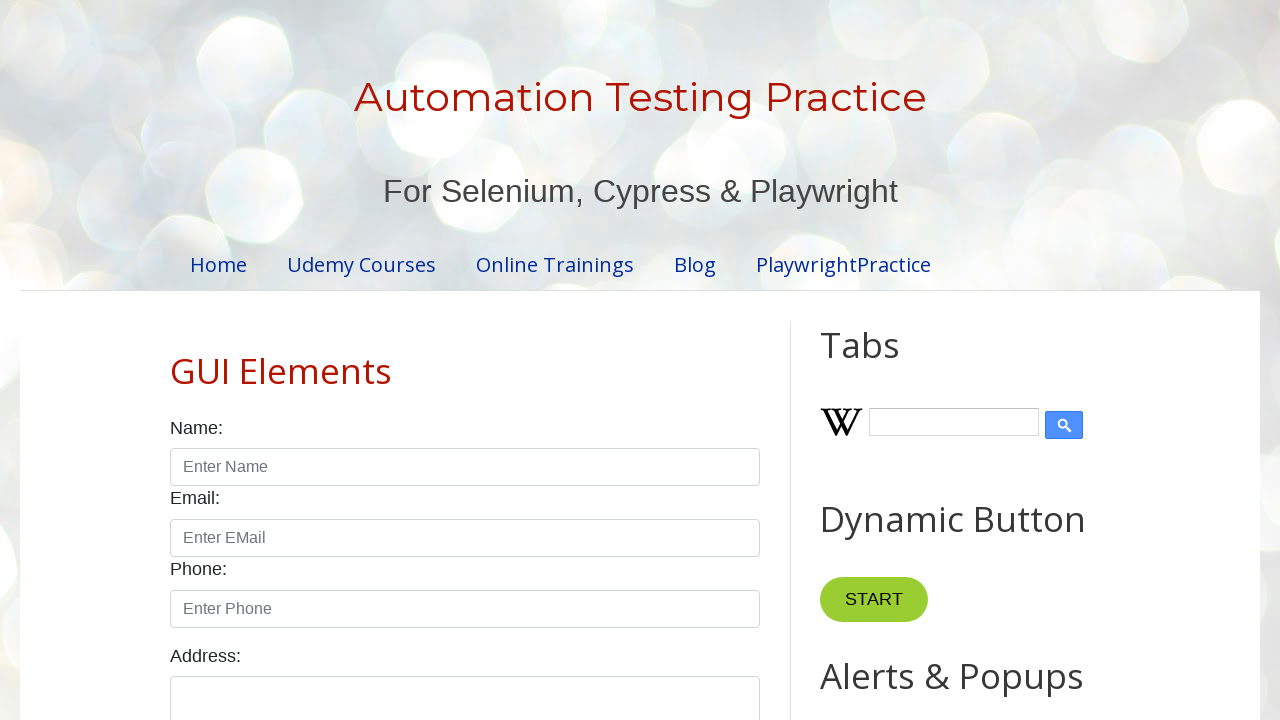

Located droppable target element with ID 'droppable'
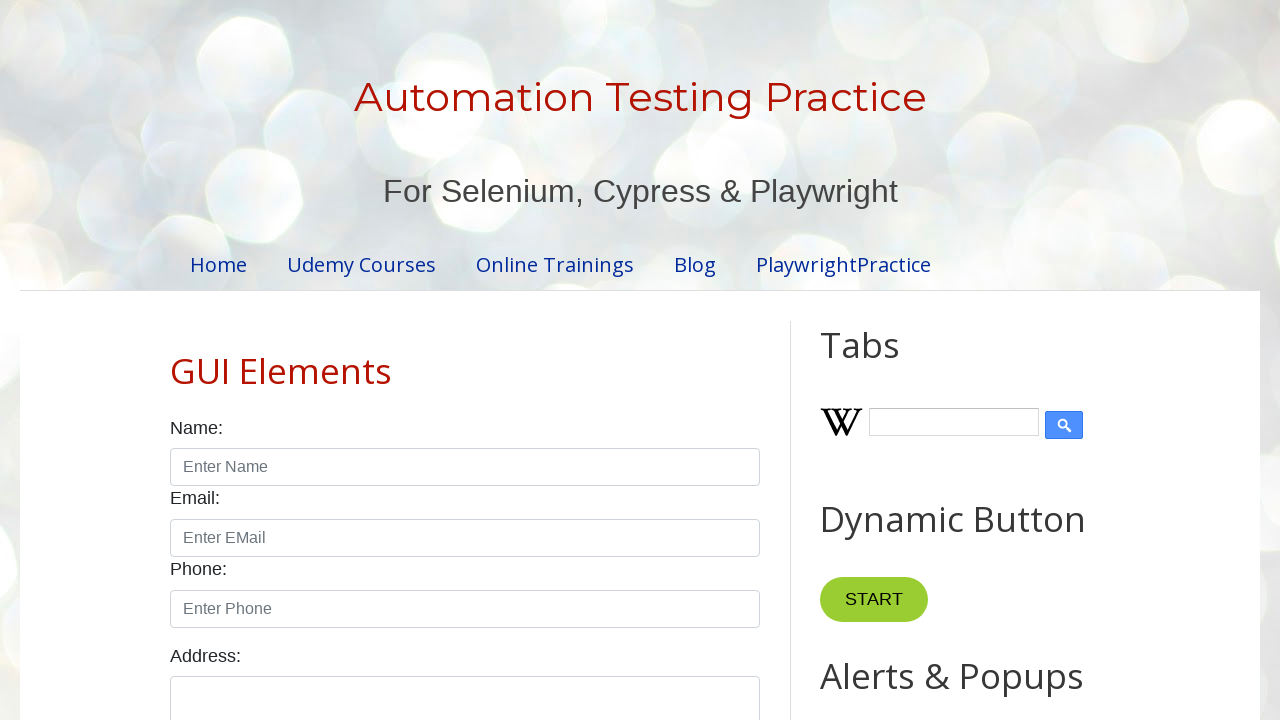

Dragged element from draggable source to droppable target at (1015, 386)
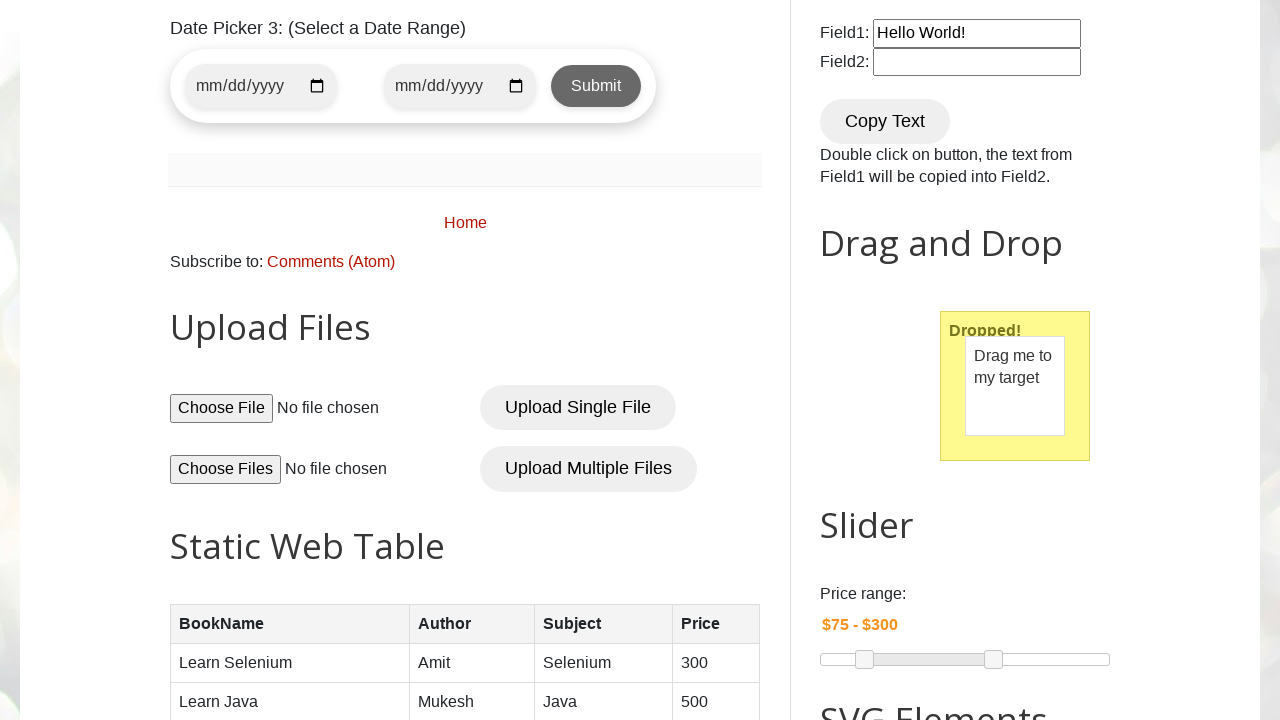

Waited 2 seconds for drag and drop operation to complete
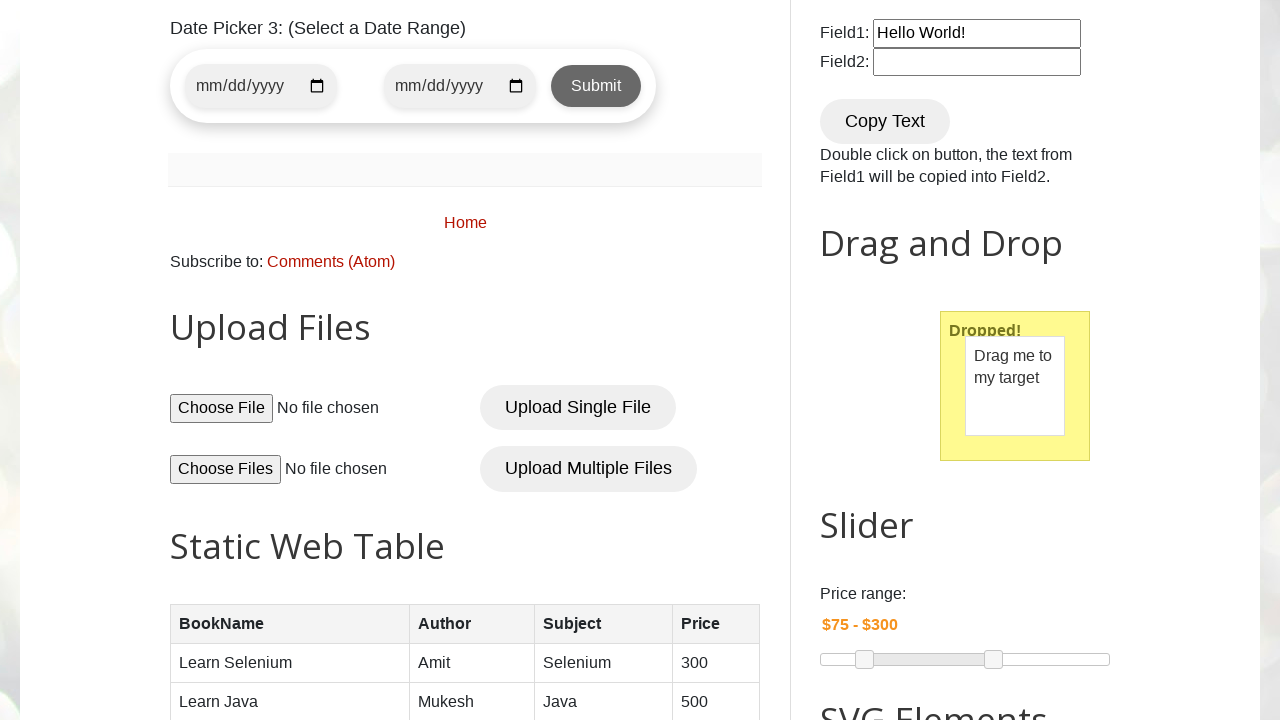

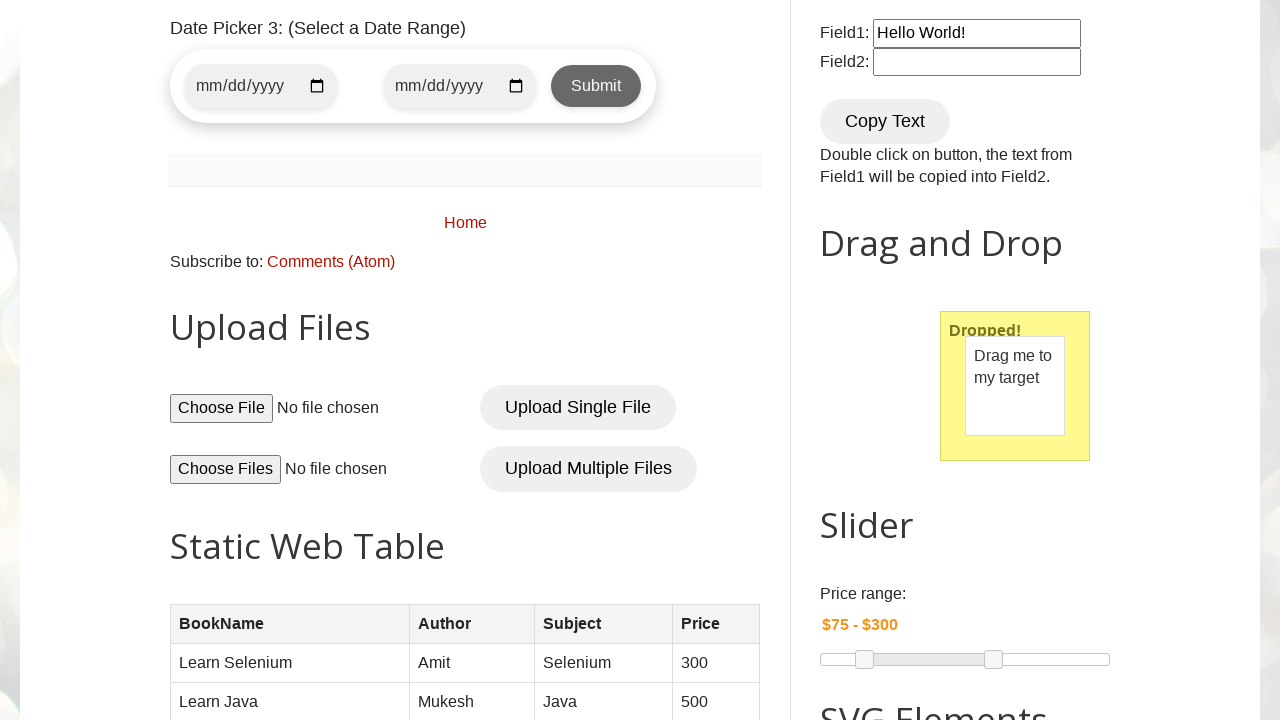